Tests navigation through submenu items under the "Yaşam" main menu by hovering and clicking each submenu

Starting URL: https://2nhaber.com/

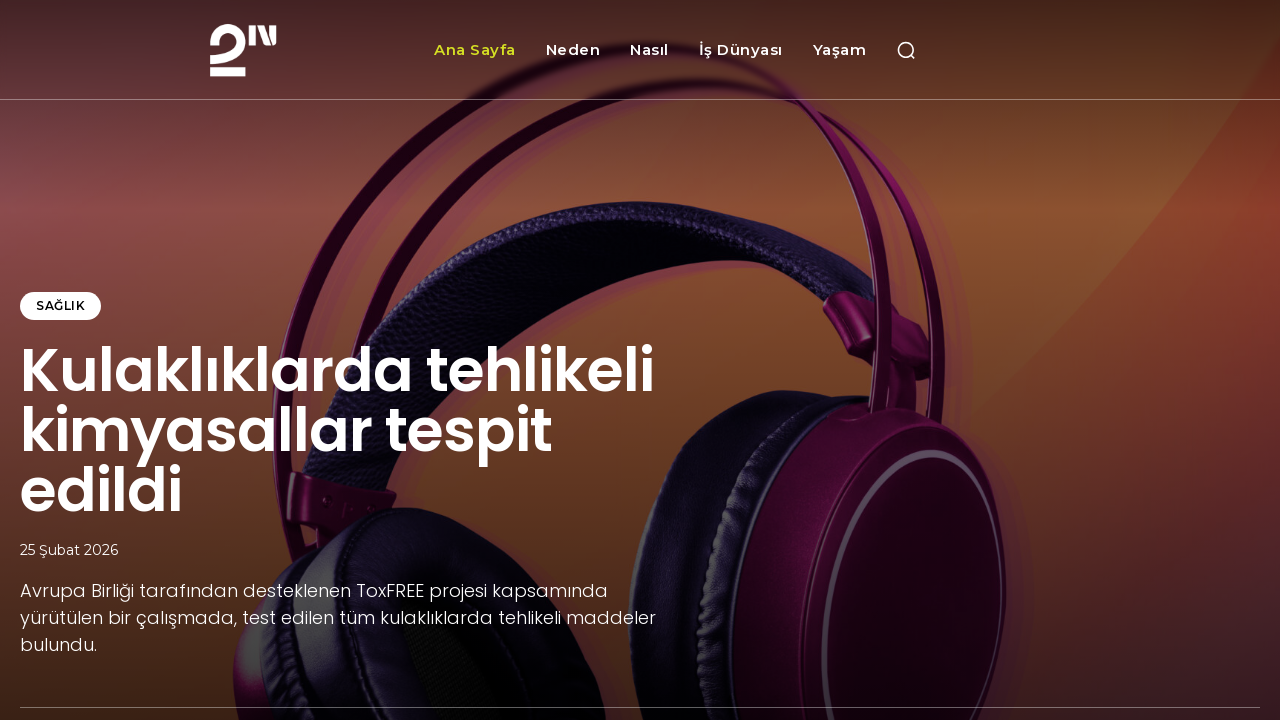

Navigated to https://p-del.co/
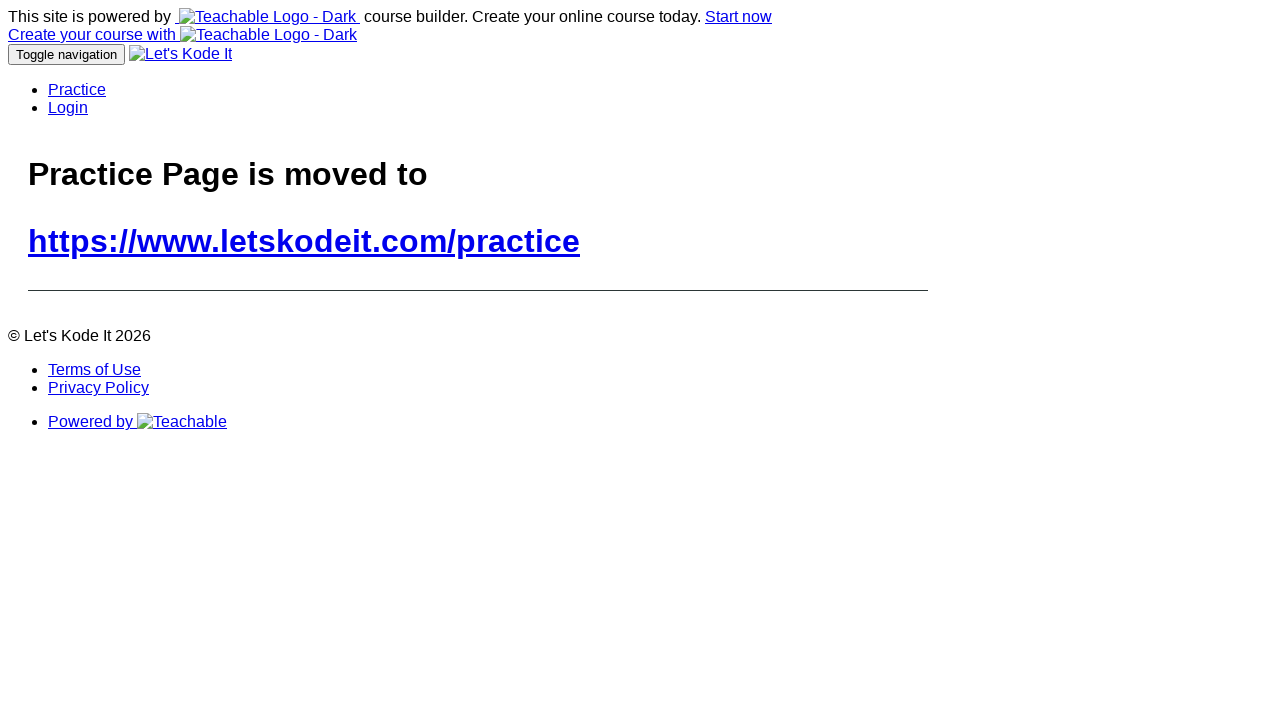

Scrolled to the top of the page using JavaScript
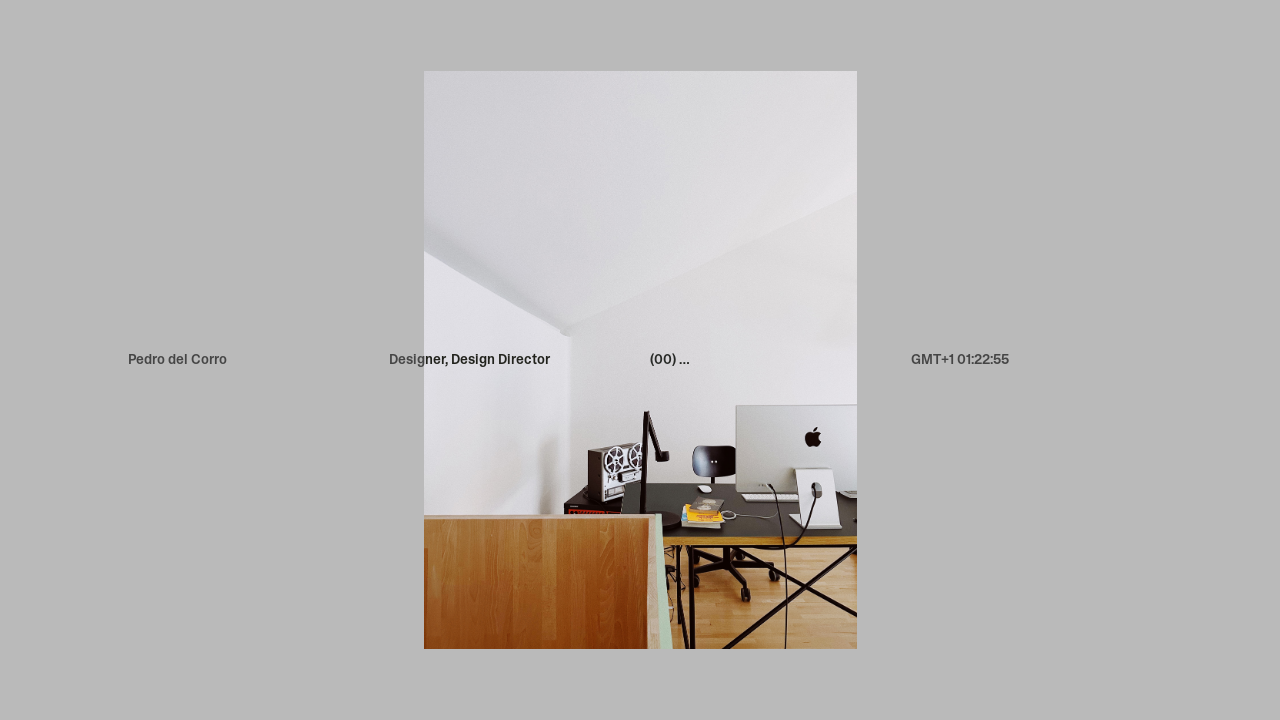

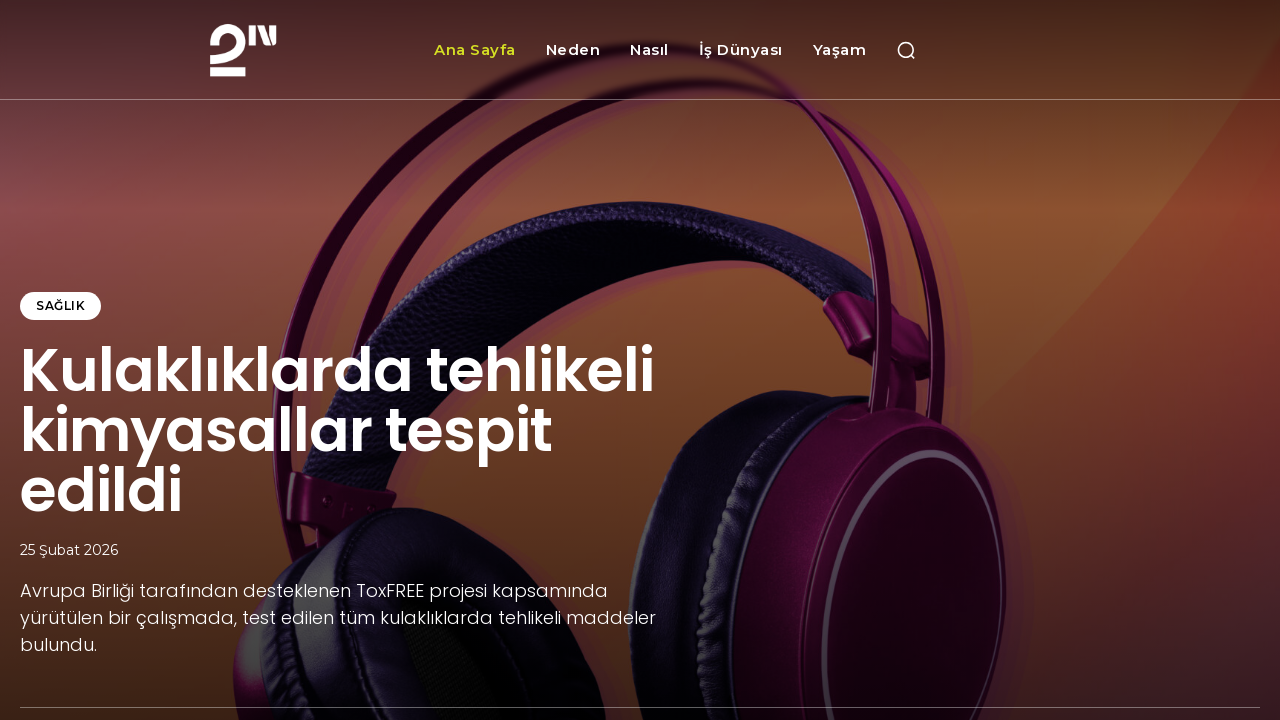